Tests a page with lazy-loading images, waiting for the loading completion text to appear and then retrieving an image source attribute

Starting URL: https://bonigarcia.dev/selenium-webdriver-java/loading-images.html

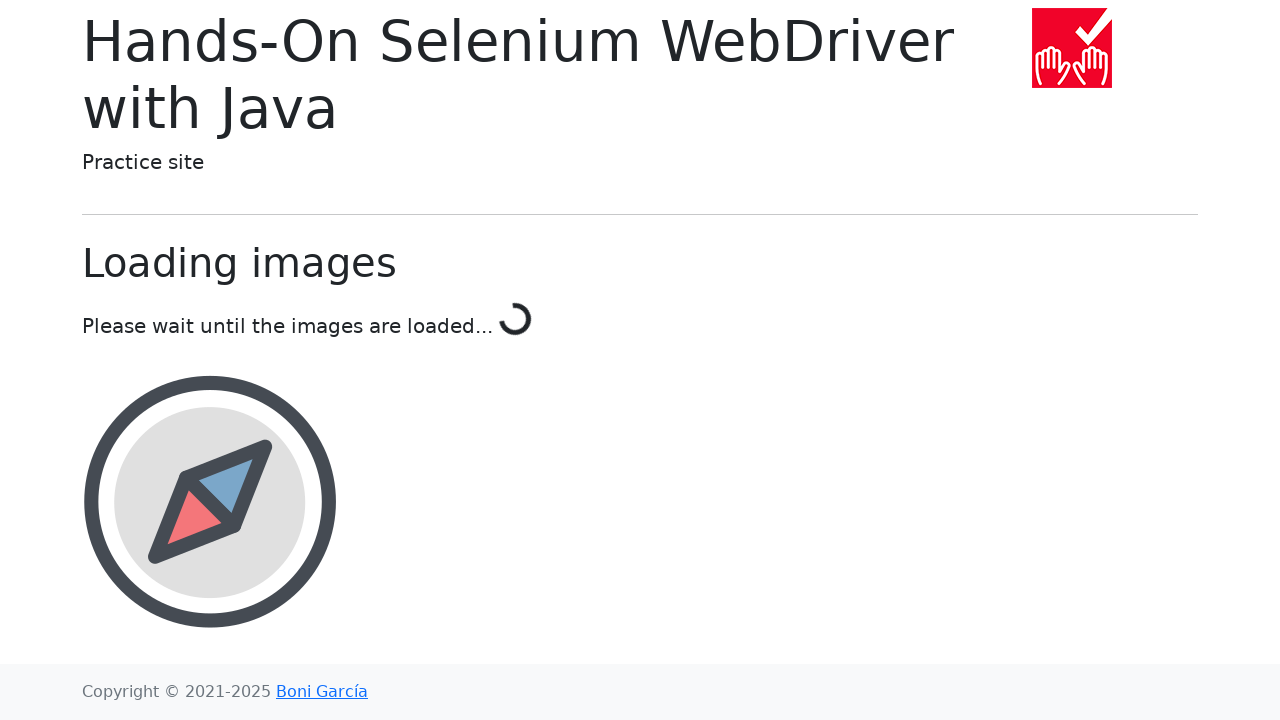

Waited for lazy-loading images to complete - 'Done!' text appeared
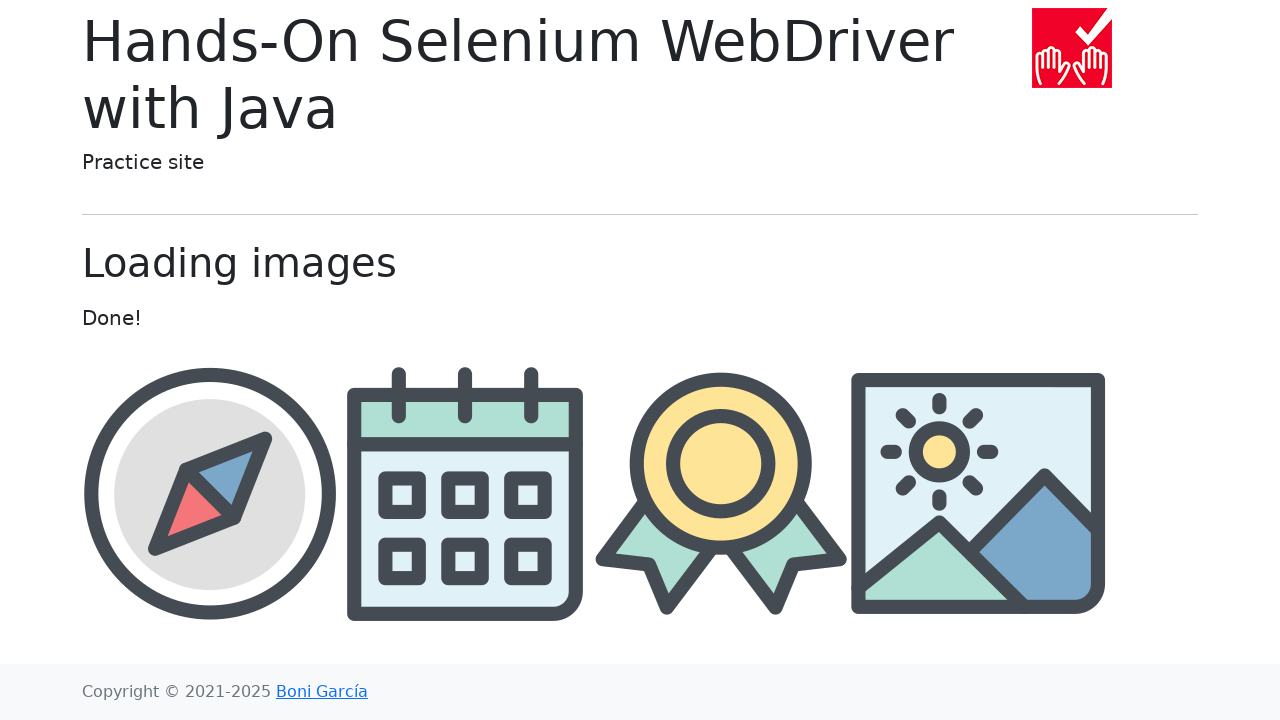

Located the award image element
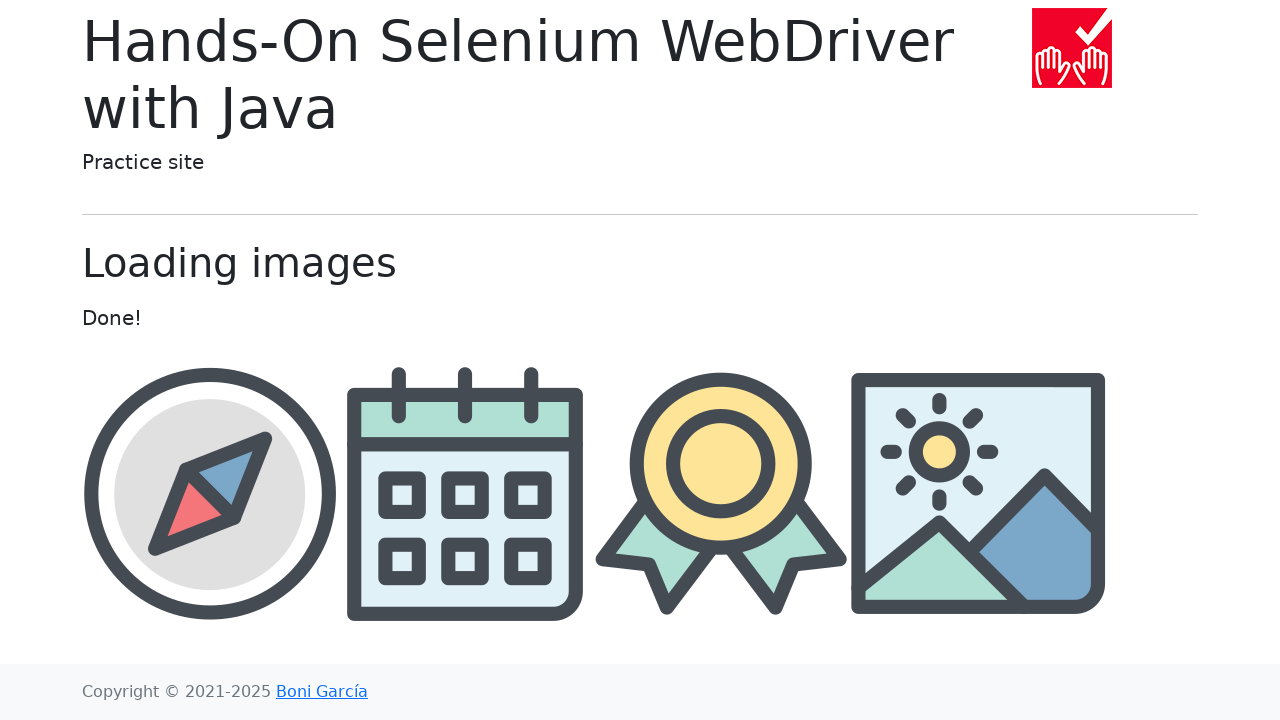

Retrieved image src attribute: img/award.png
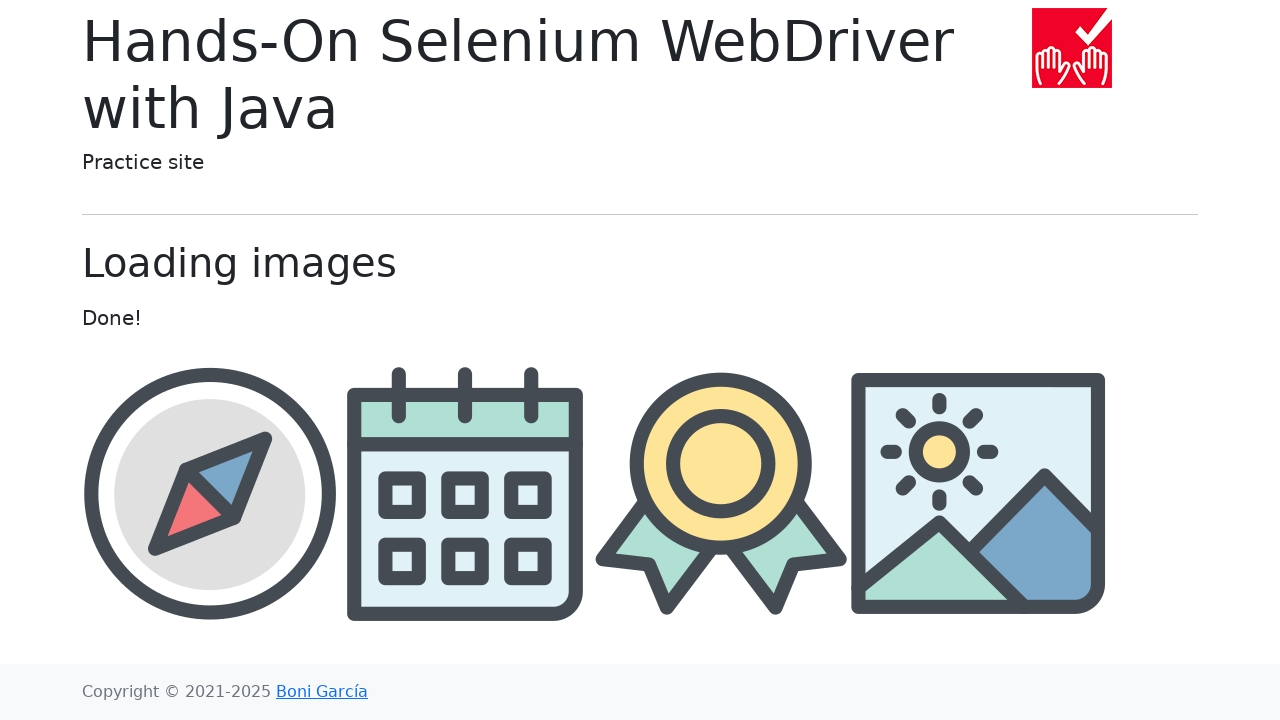

Verified that image src attribute is present
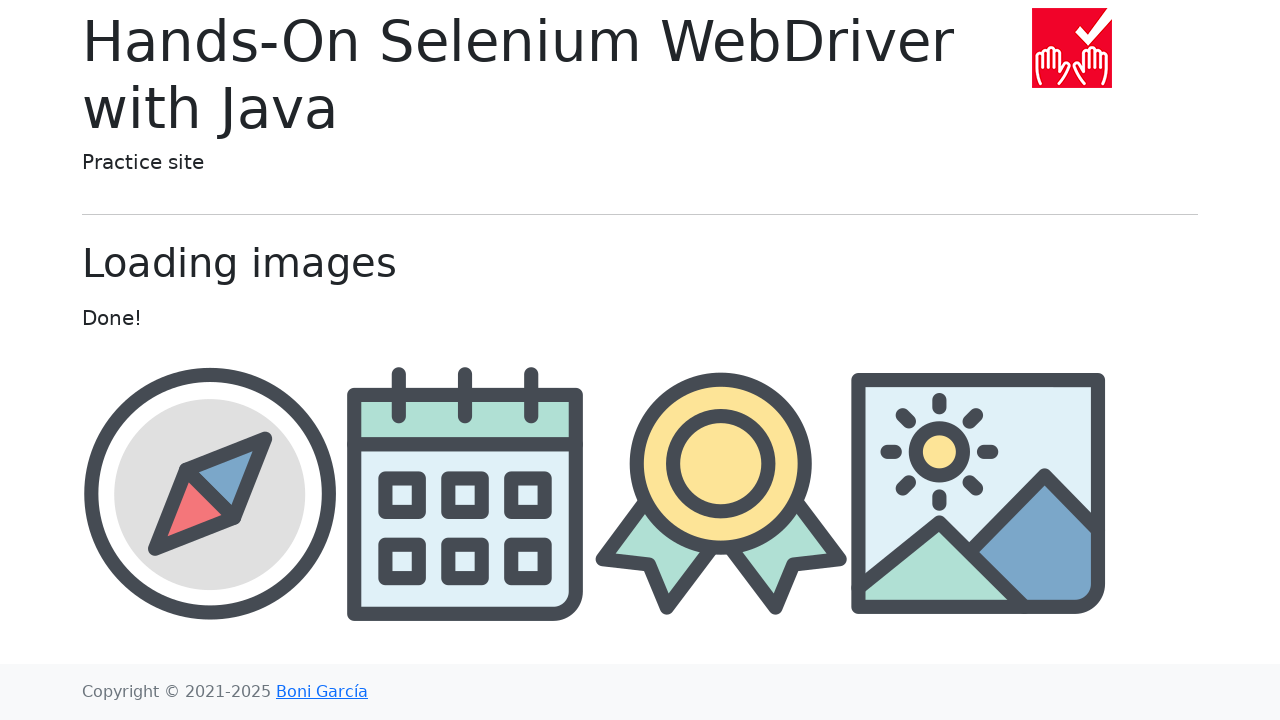

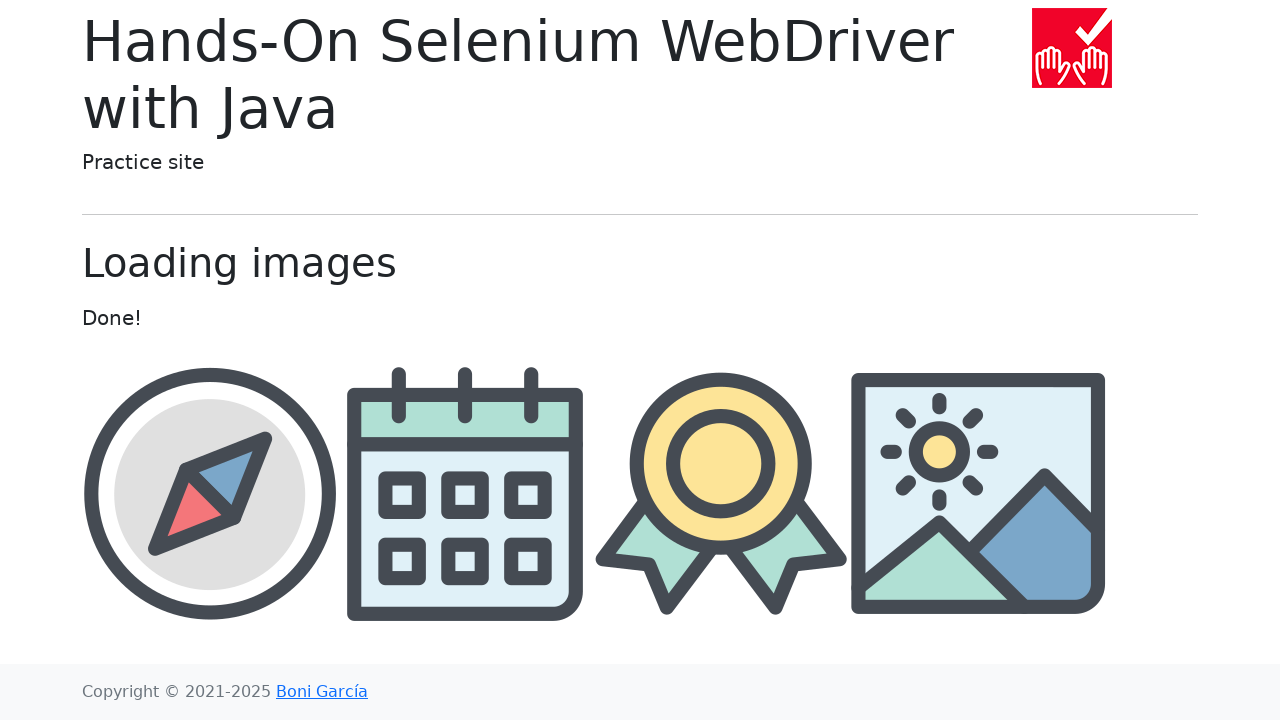